Tests autocomplete functionality by typing partial text and selecting a specific country from the dropdown suggestions using keyboard navigation

Starting URL: http://qaclickacademy.com/practice.php

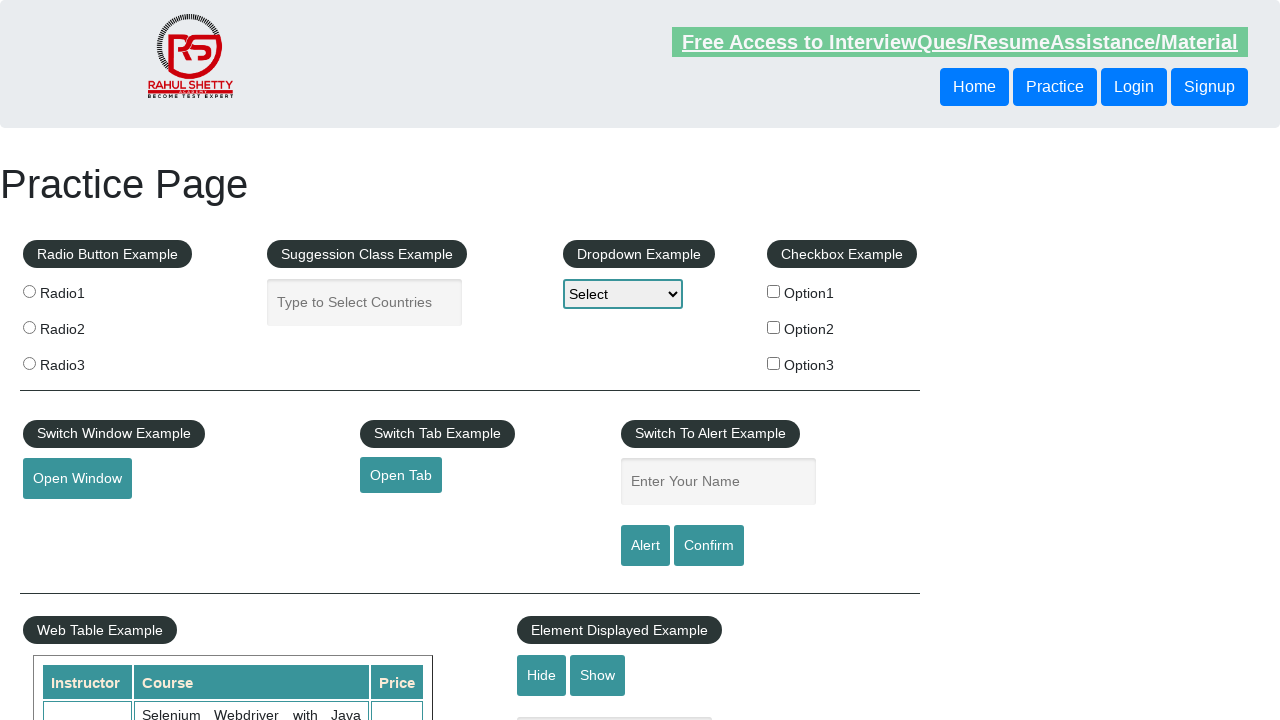

Clicked on autocomplete field at (365, 302) on #autocomplete
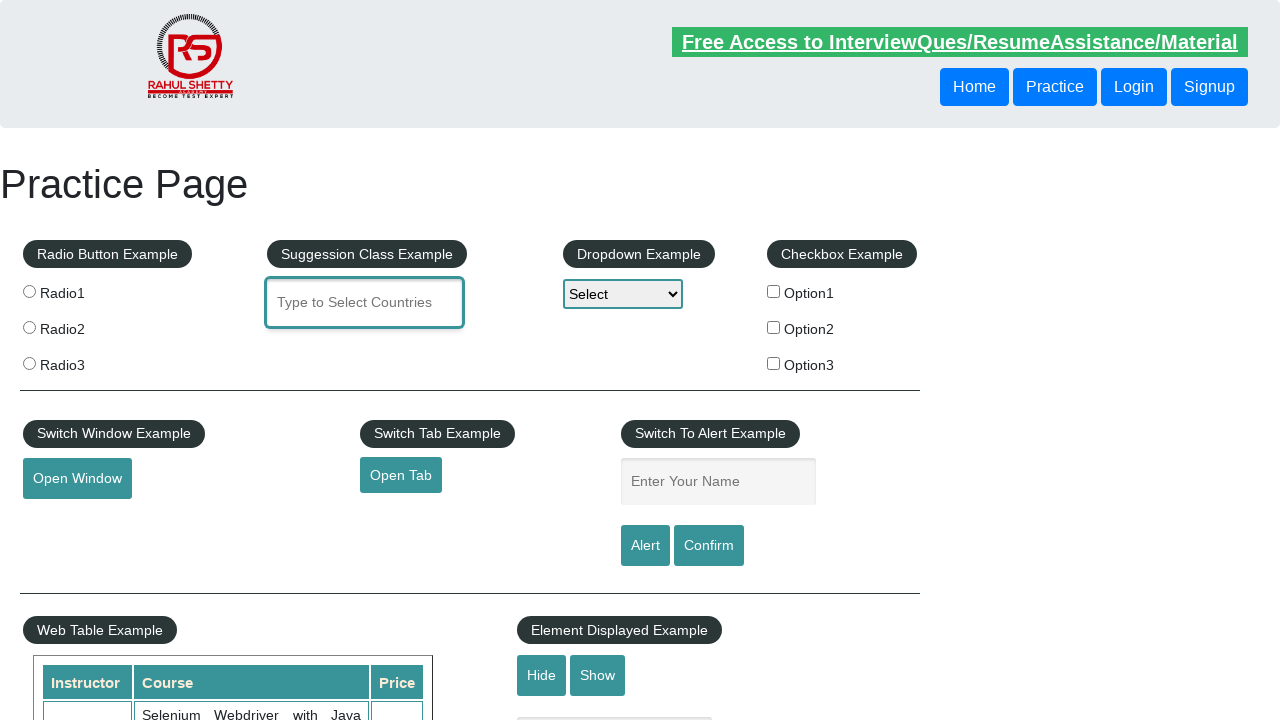

Typed 'uni' in autocomplete field to trigger suggestions on #autocomplete
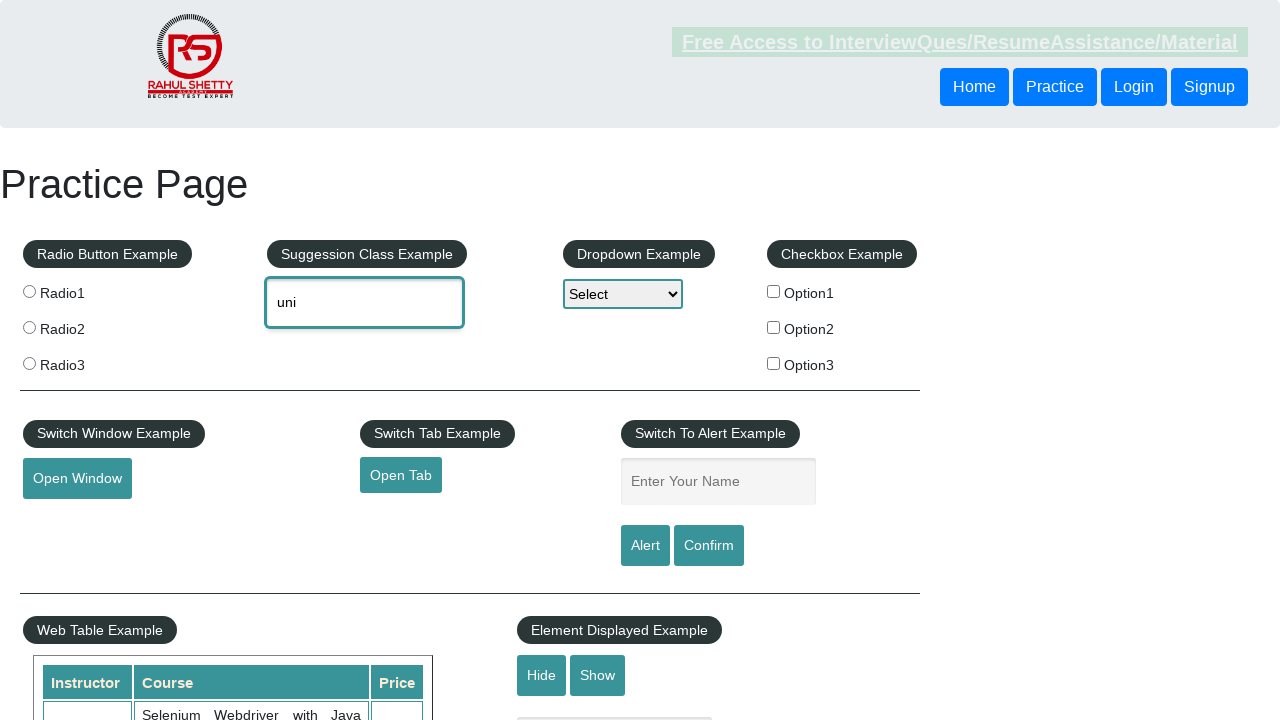

Waited 2 seconds for suggestions dropdown to appear
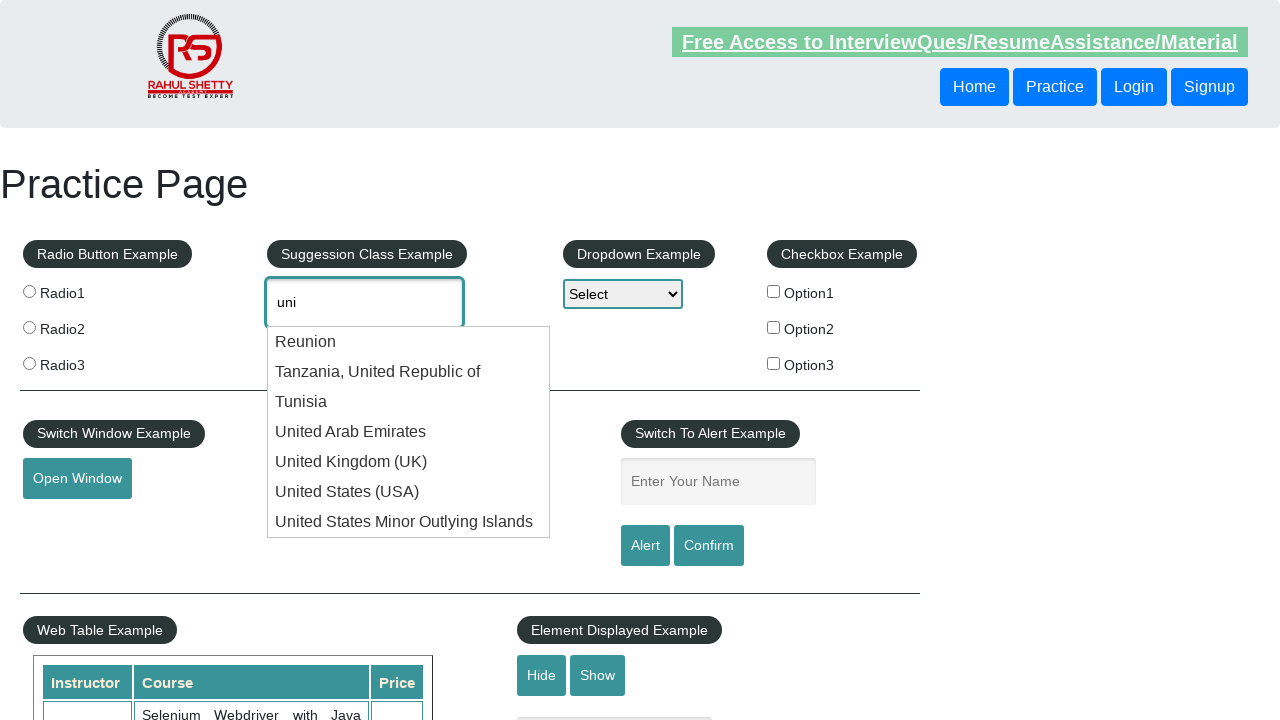

Checked current autocomplete value: 'uni'
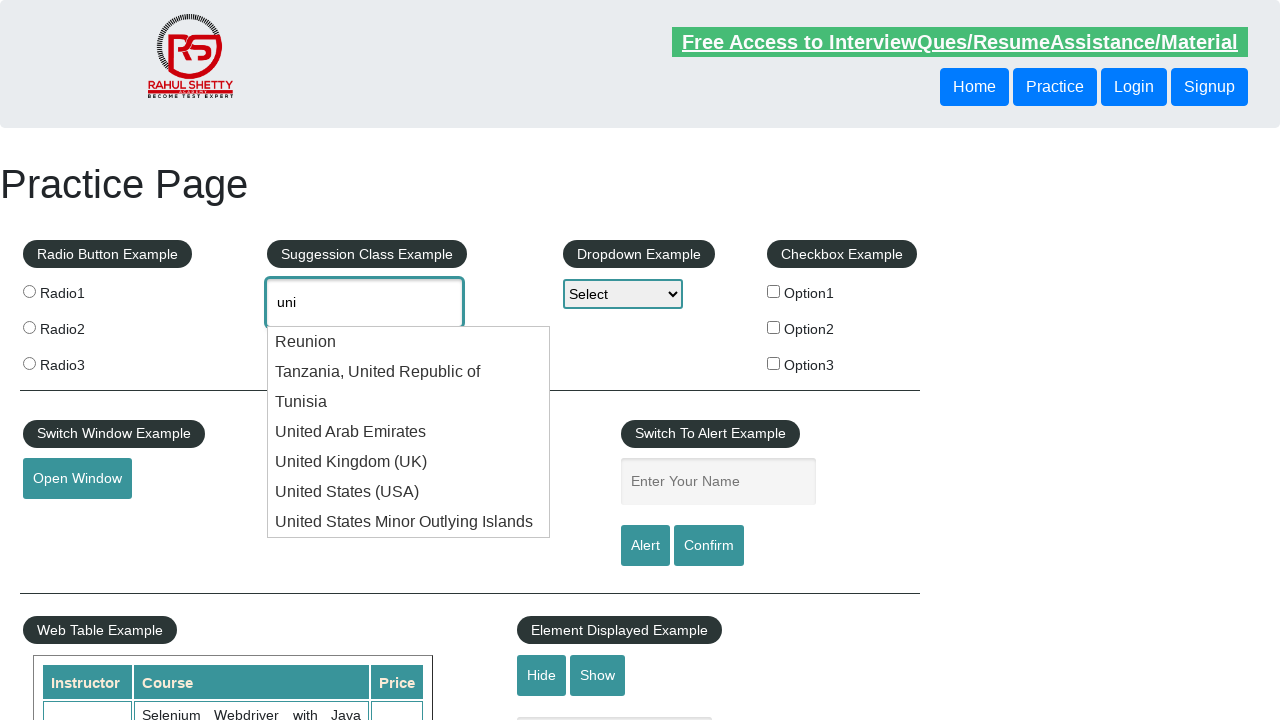

Pressed ArrowDown to navigate to next option (iteration 1)
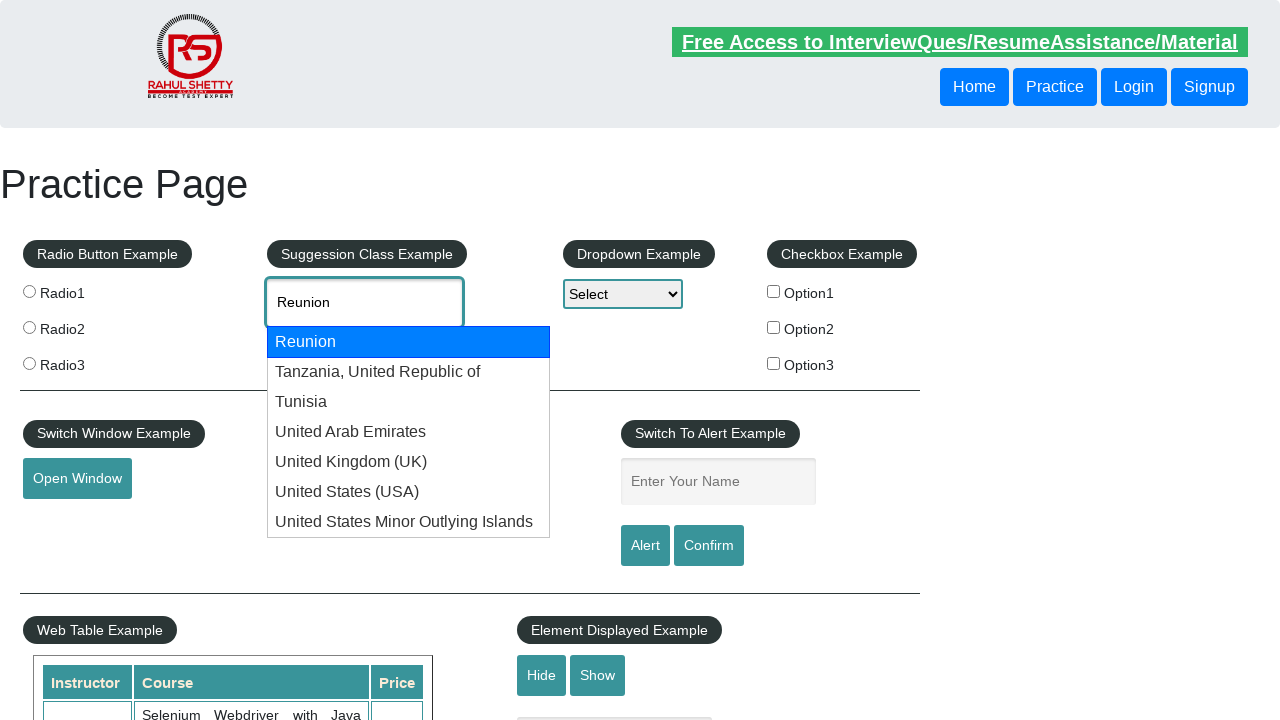

Checked current autocomplete value: 'Reunion'
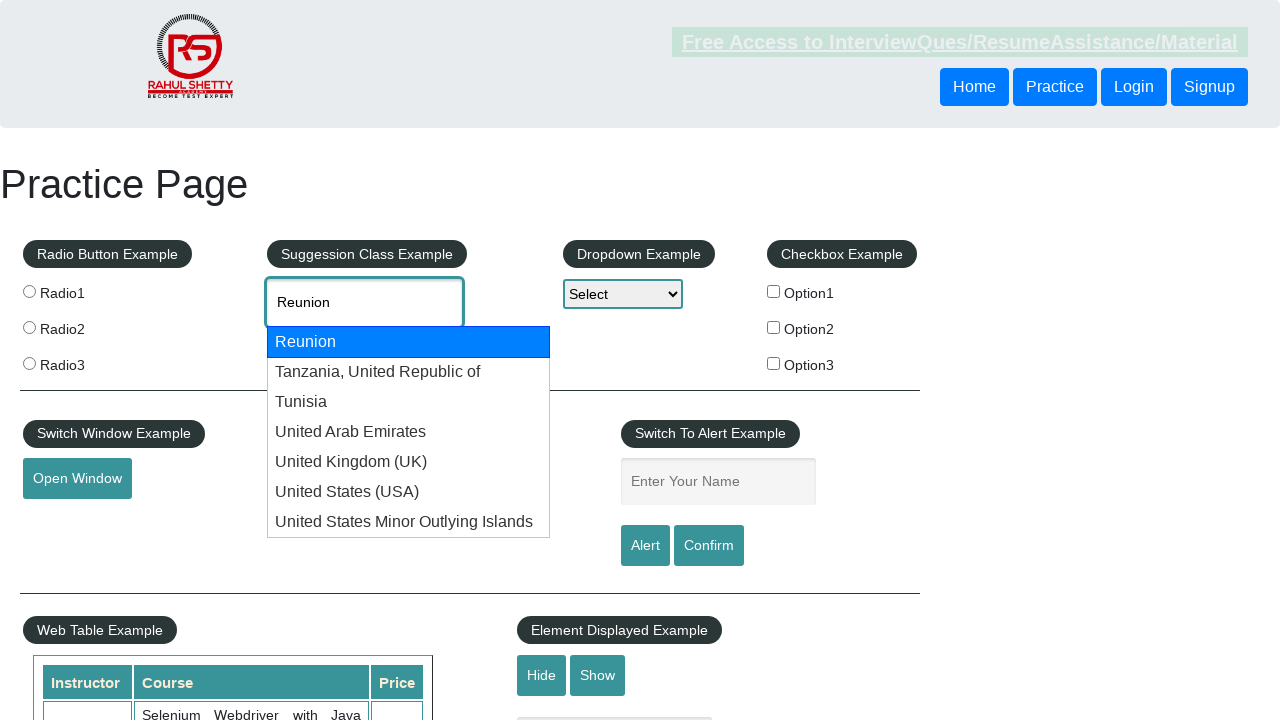

Pressed ArrowDown to navigate to next option (iteration 2)
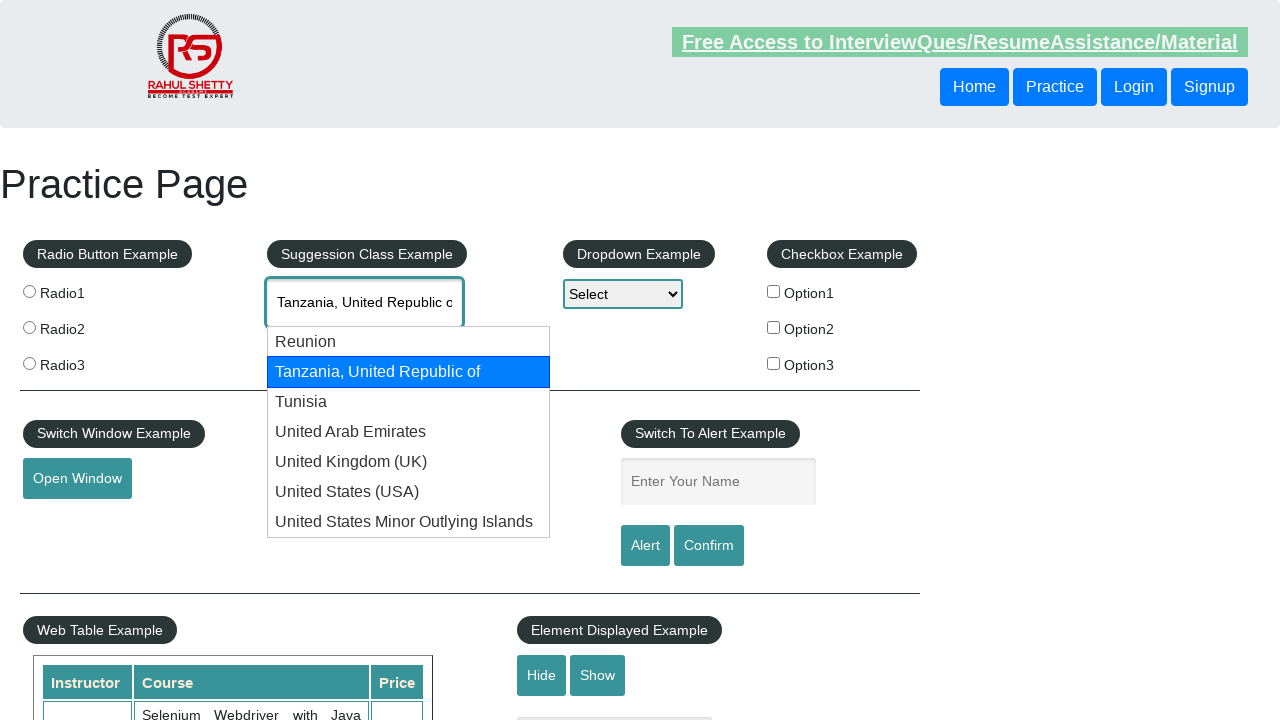

Checked current autocomplete value: 'Tanzania, United Republic of'
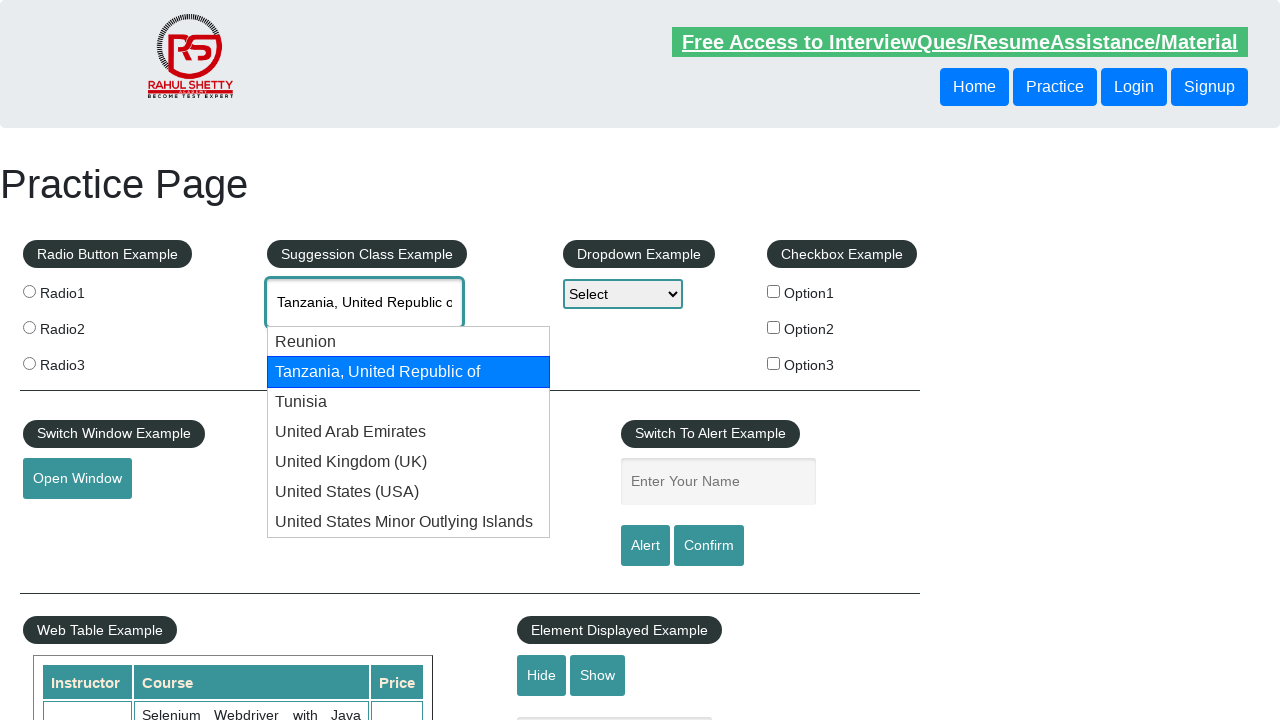

Pressed ArrowDown to navigate to next option (iteration 3)
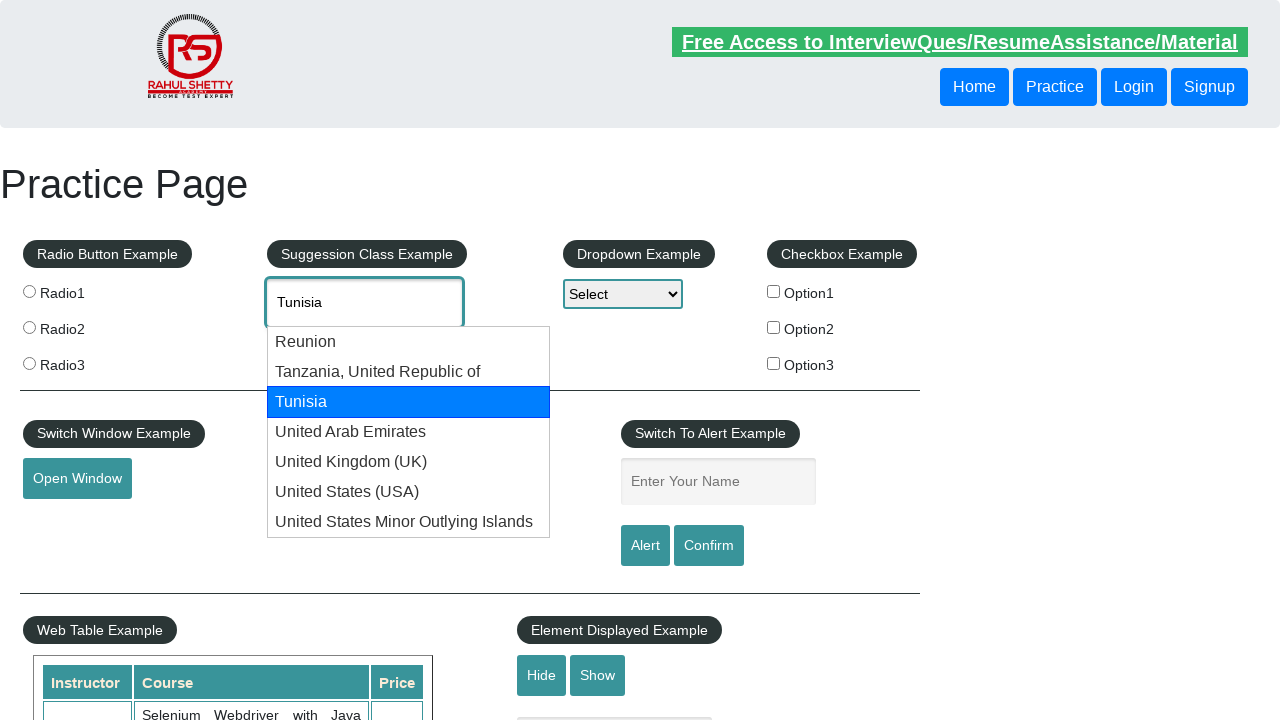

Checked current autocomplete value: 'Tunisia'
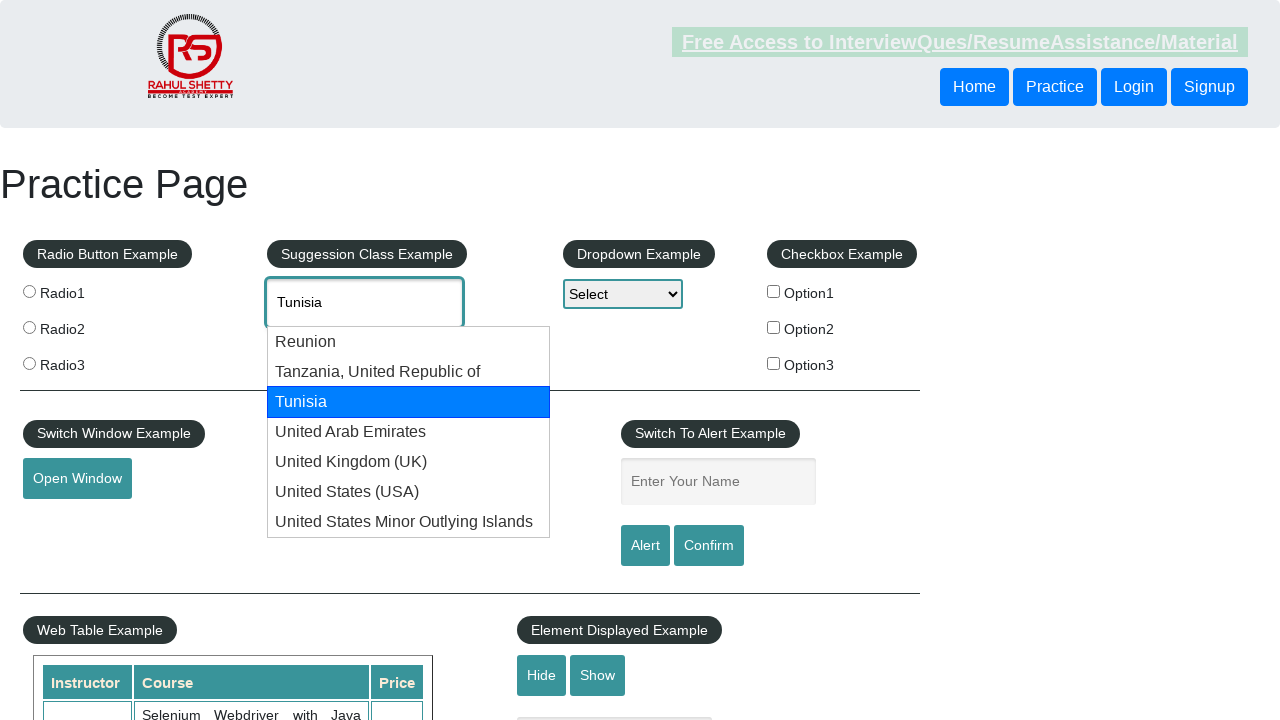

Pressed ArrowDown to navigate to next option (iteration 4)
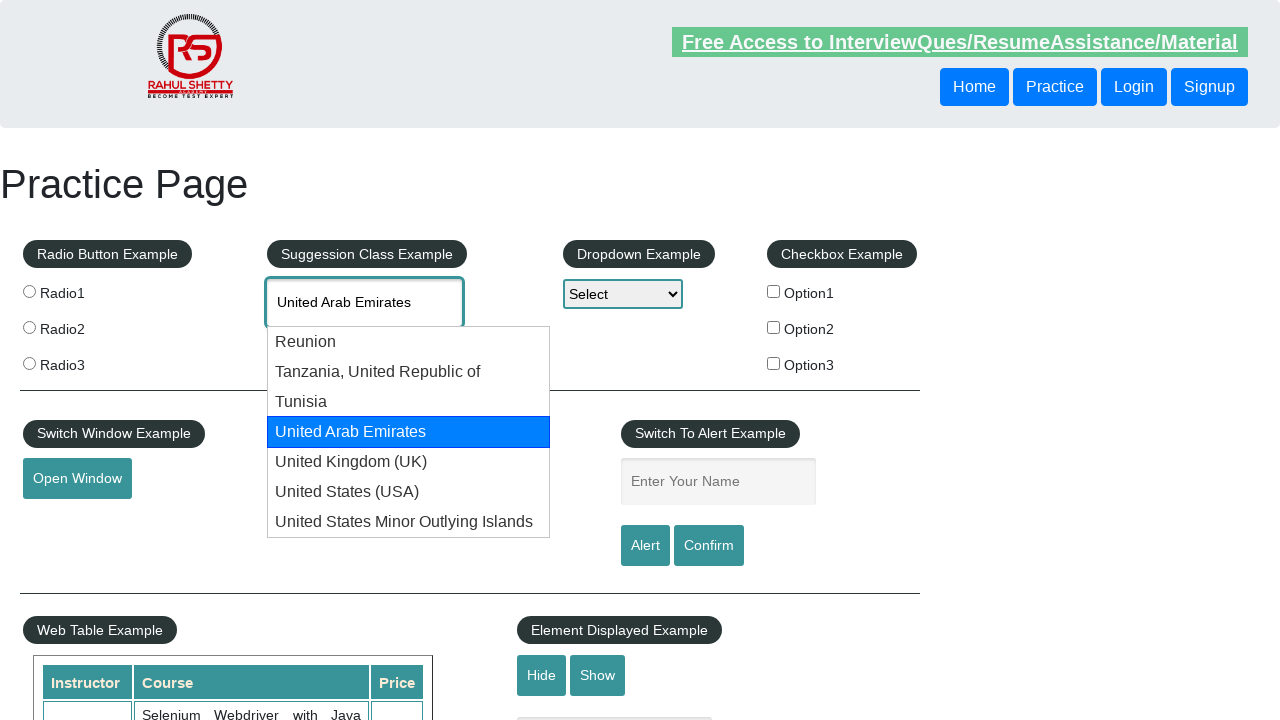

Checked current autocomplete value: 'United Arab Emirates'
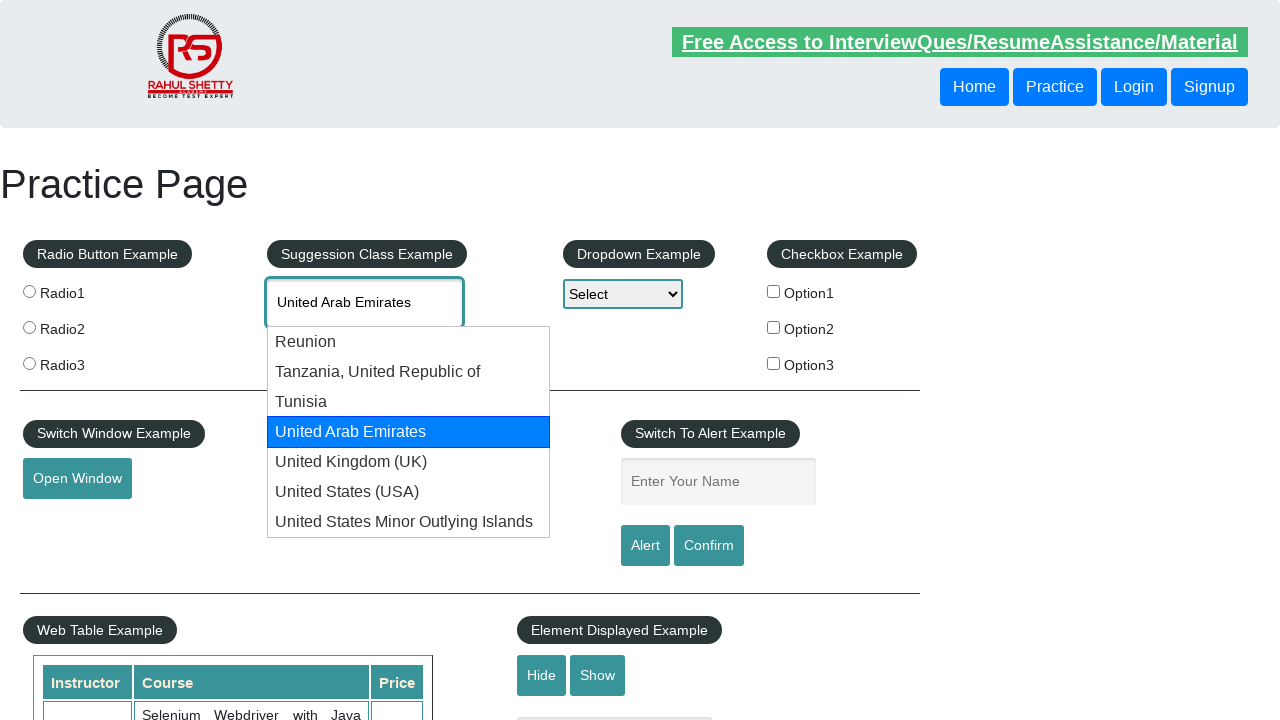

Pressed ArrowDown to navigate to next option (iteration 5)
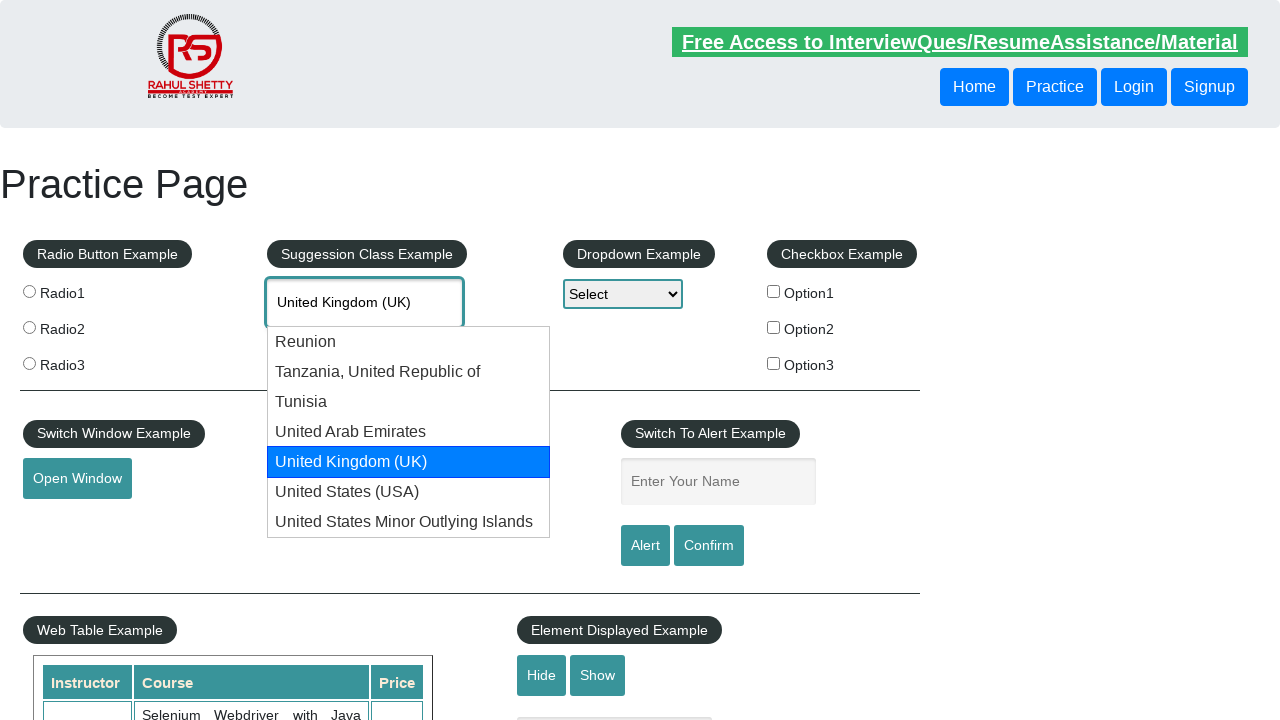

Checked current autocomplete value: 'United Kingdom (UK)'
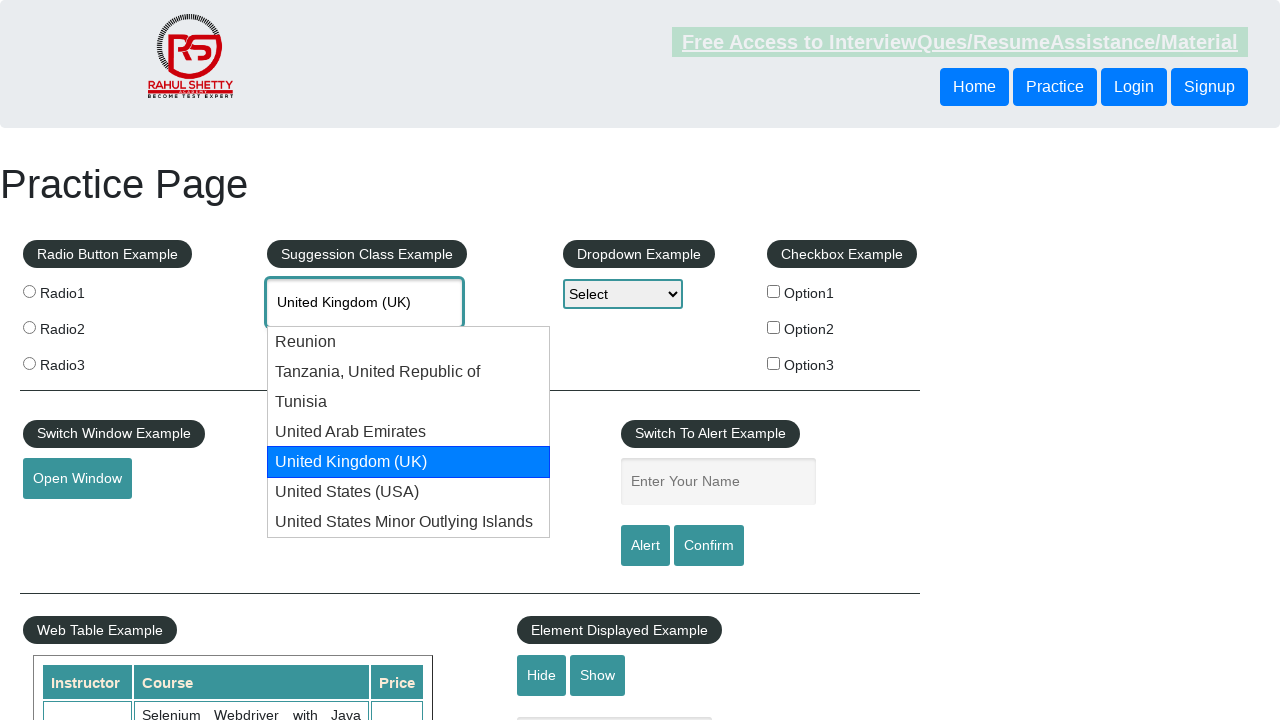

Pressed ArrowDown to navigate to next option (iteration 6)
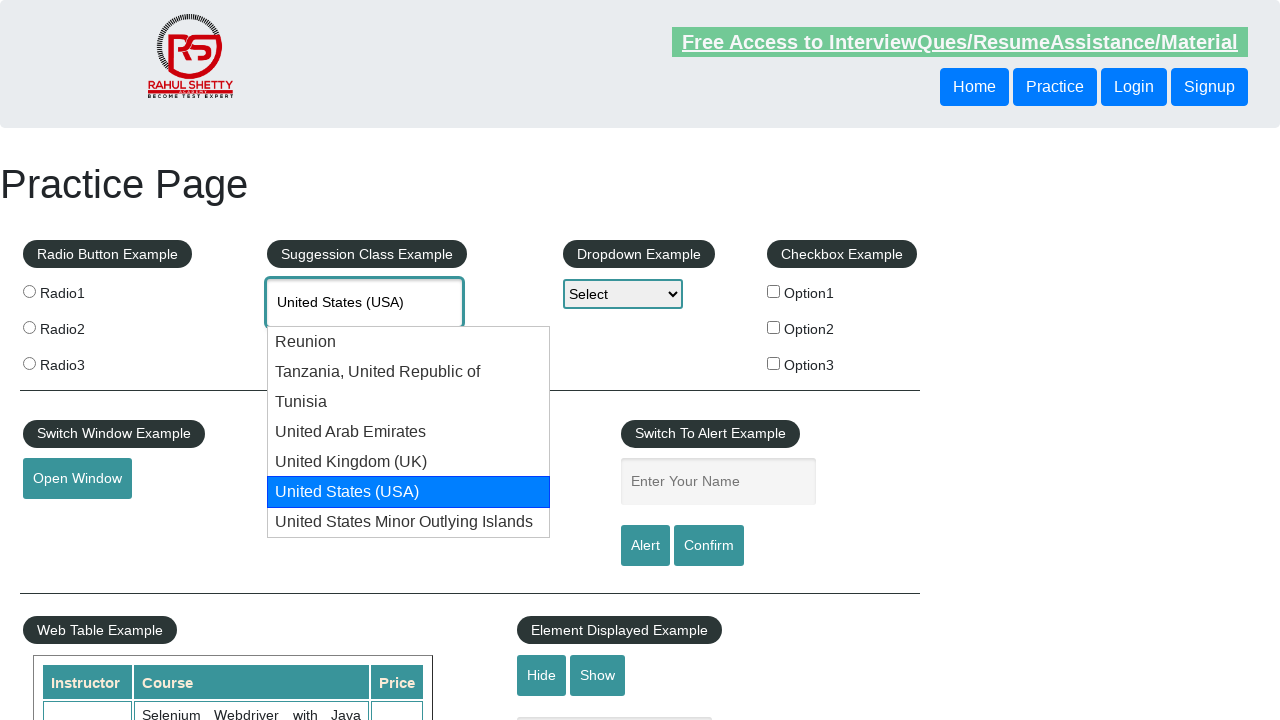

Checked current autocomplete value: 'United States (USA)'
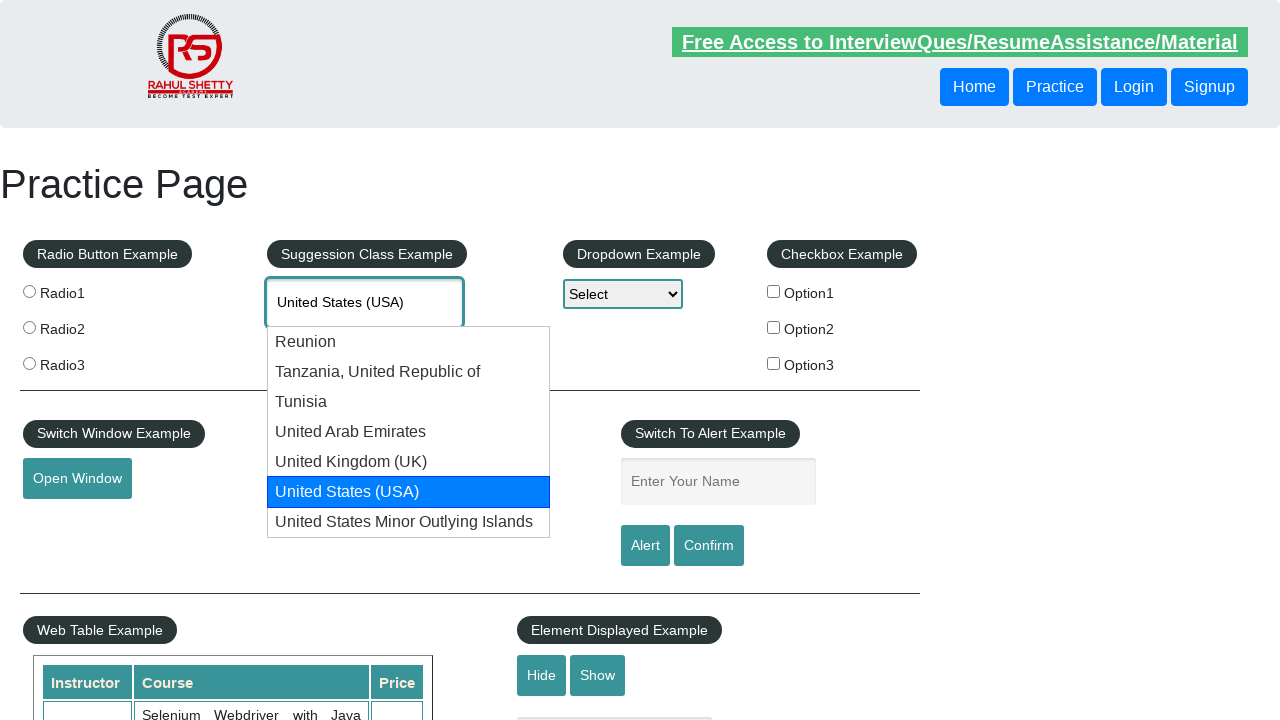

Found 'United States (USA)' in dropdown - breaking loop
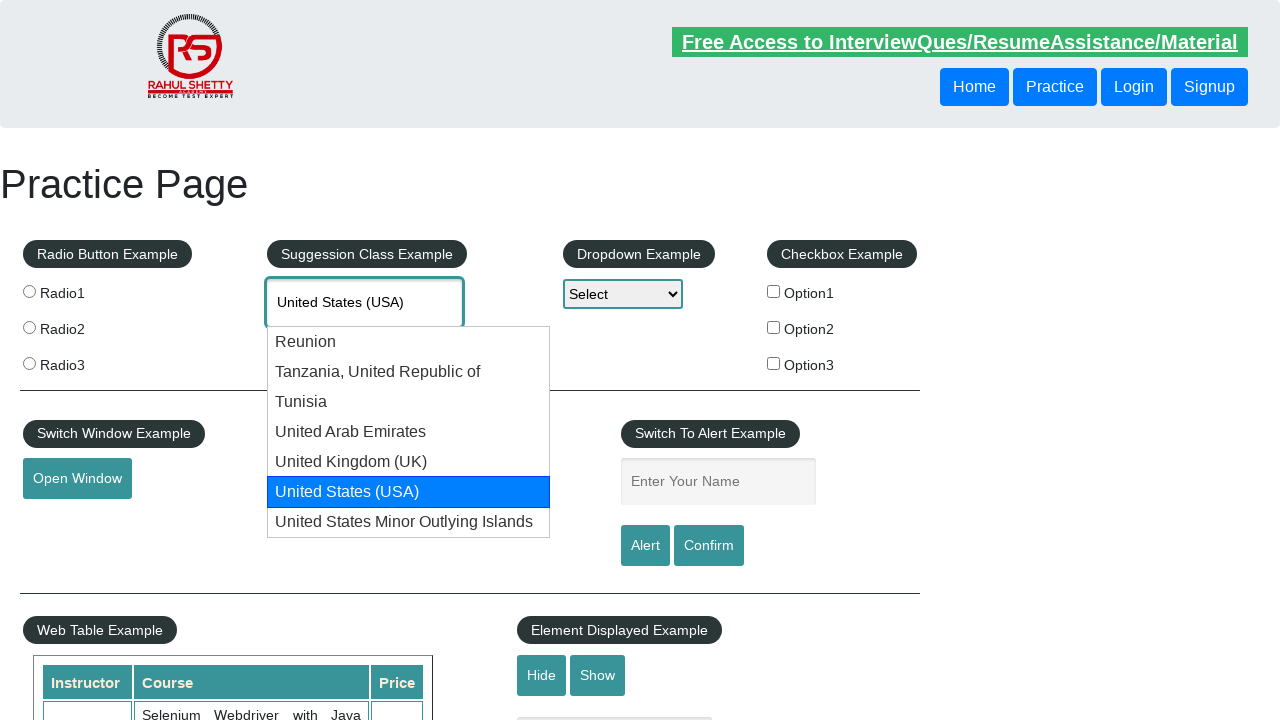

Retrieved final autocomplete value: 'United States (USA)'
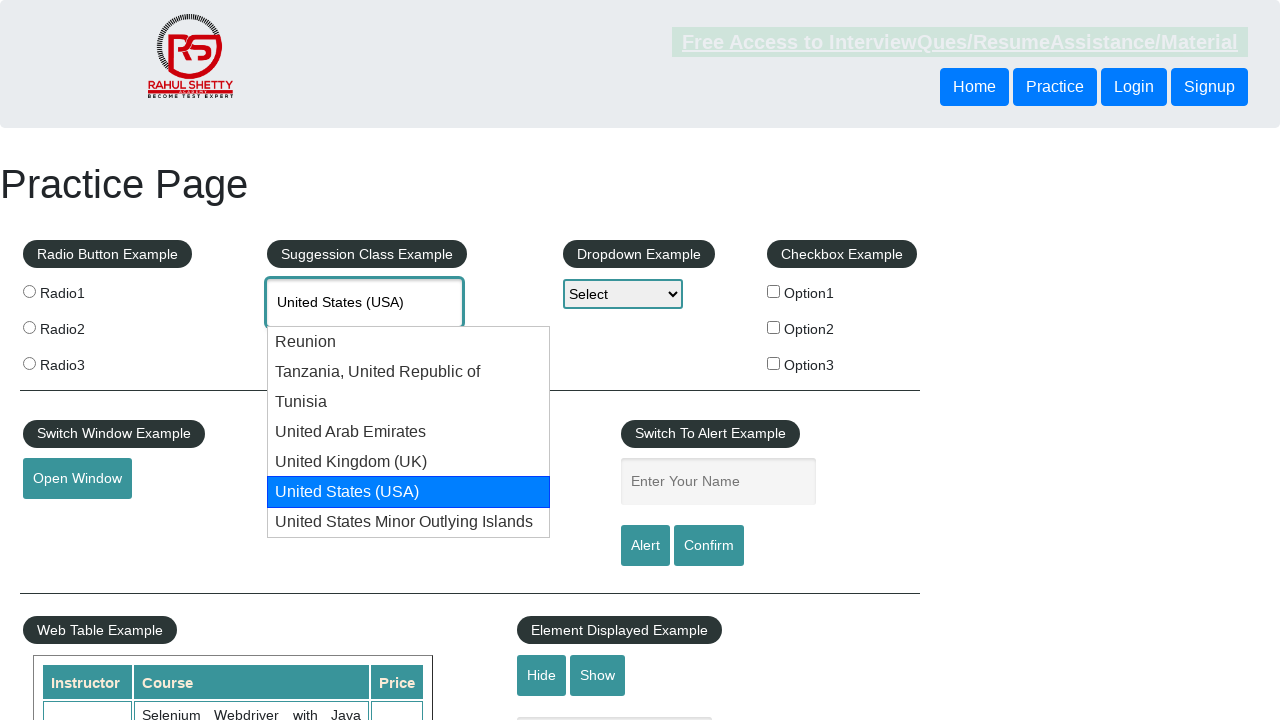

Printed final value: United States (USA)
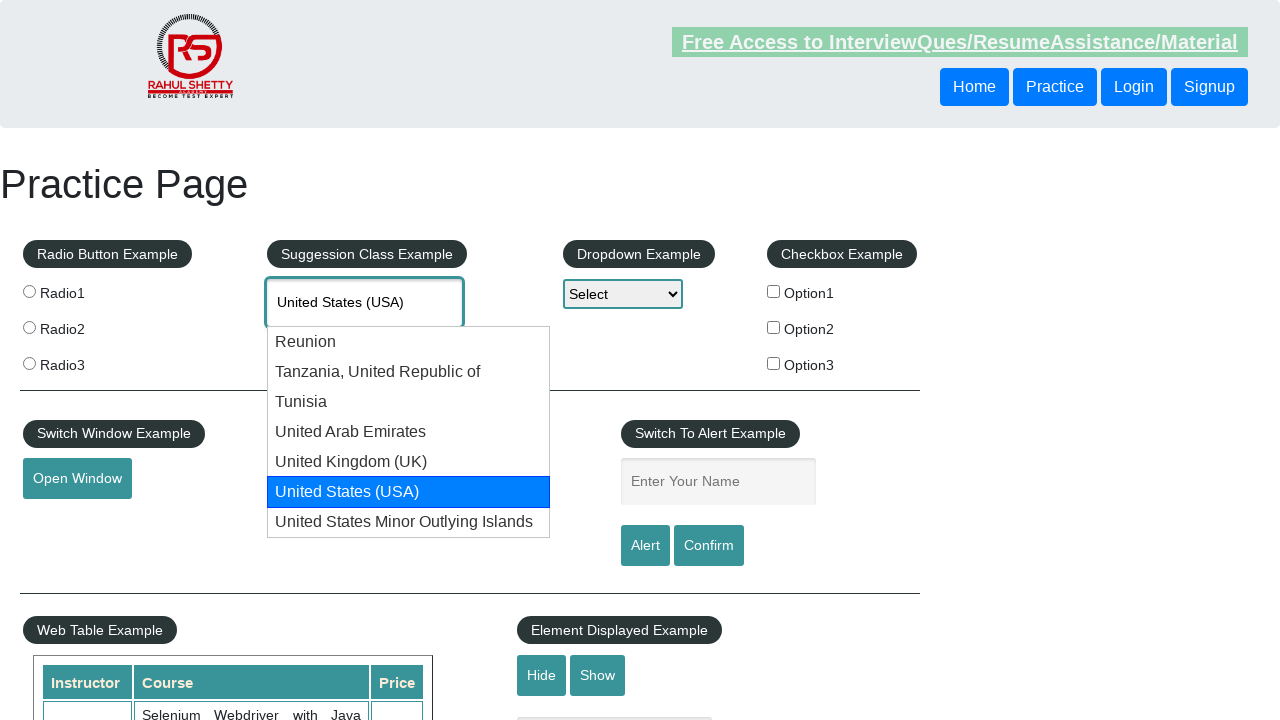

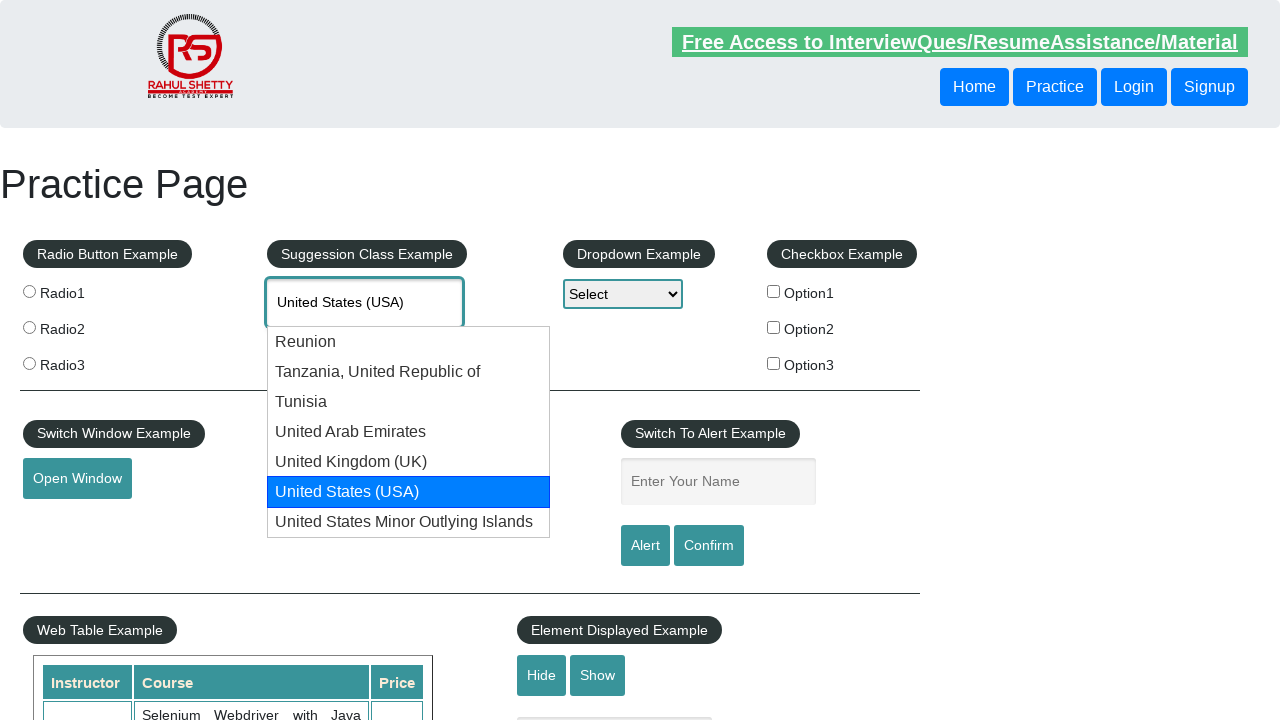